Tests the resizable UI component by dragging the resize handle to expand the window width by 242 pixels

Starting URL: https://seleniumui.moderntester.pl/resizable.php

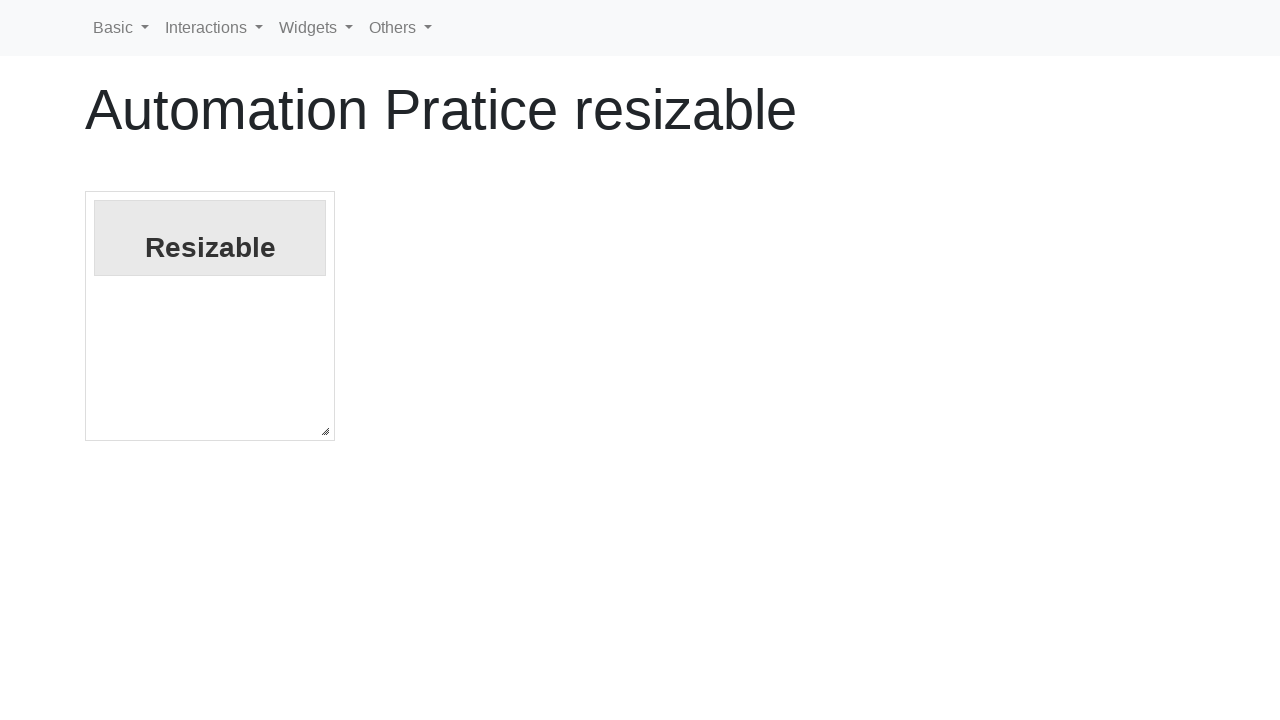

Located the resize handle element
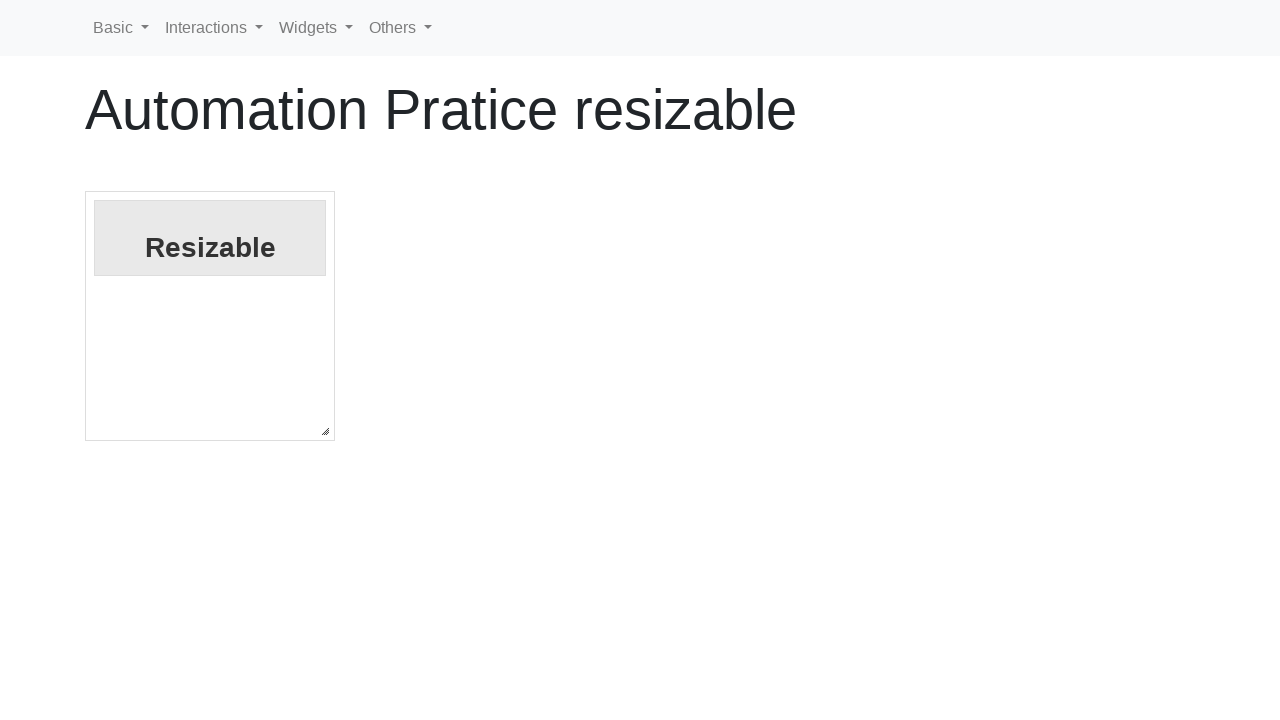

Resize handle is visible
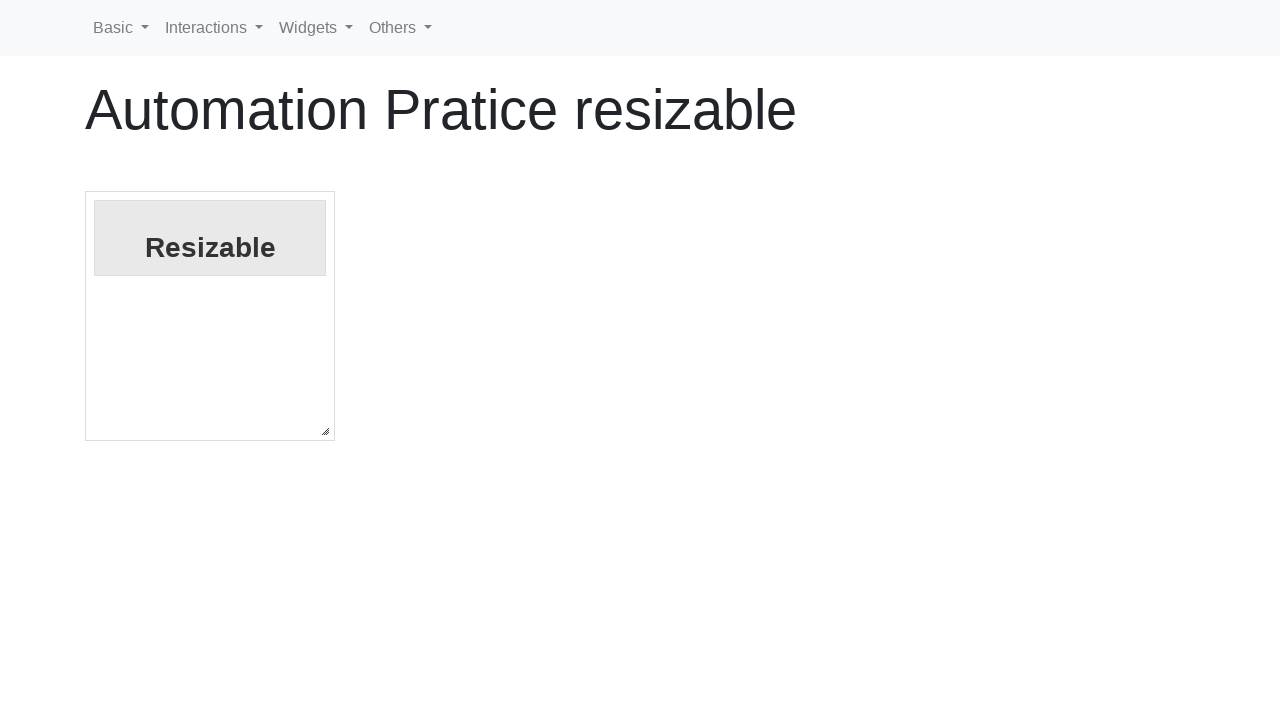

Retrieved bounding box of resize handle
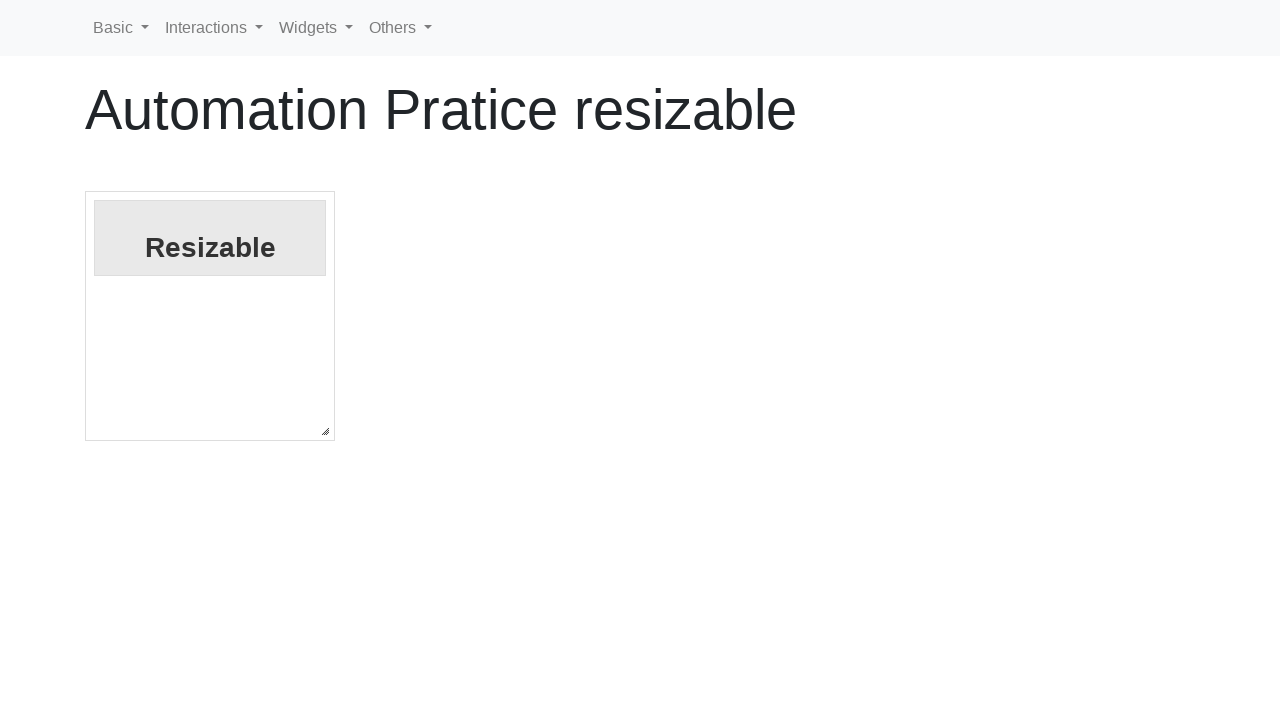

Moved mouse to center of resize handle at (325, 431)
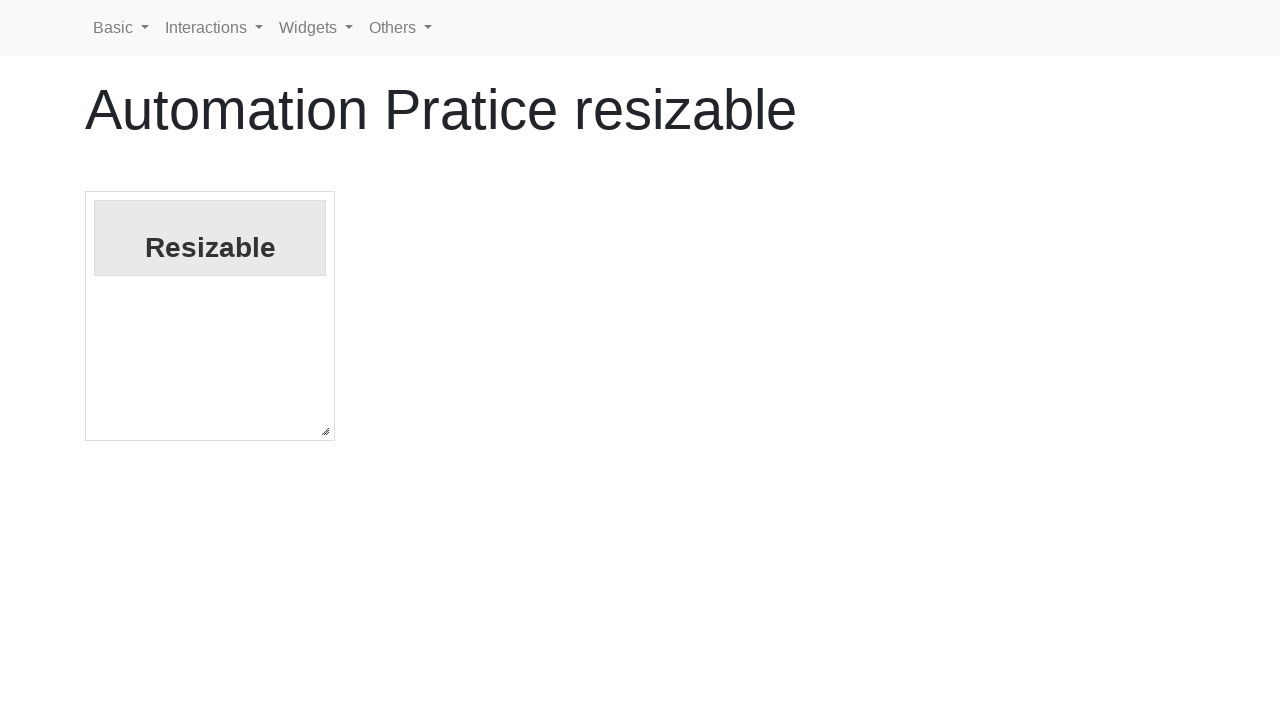

Mouse button pressed down on resize handle at (325, 431)
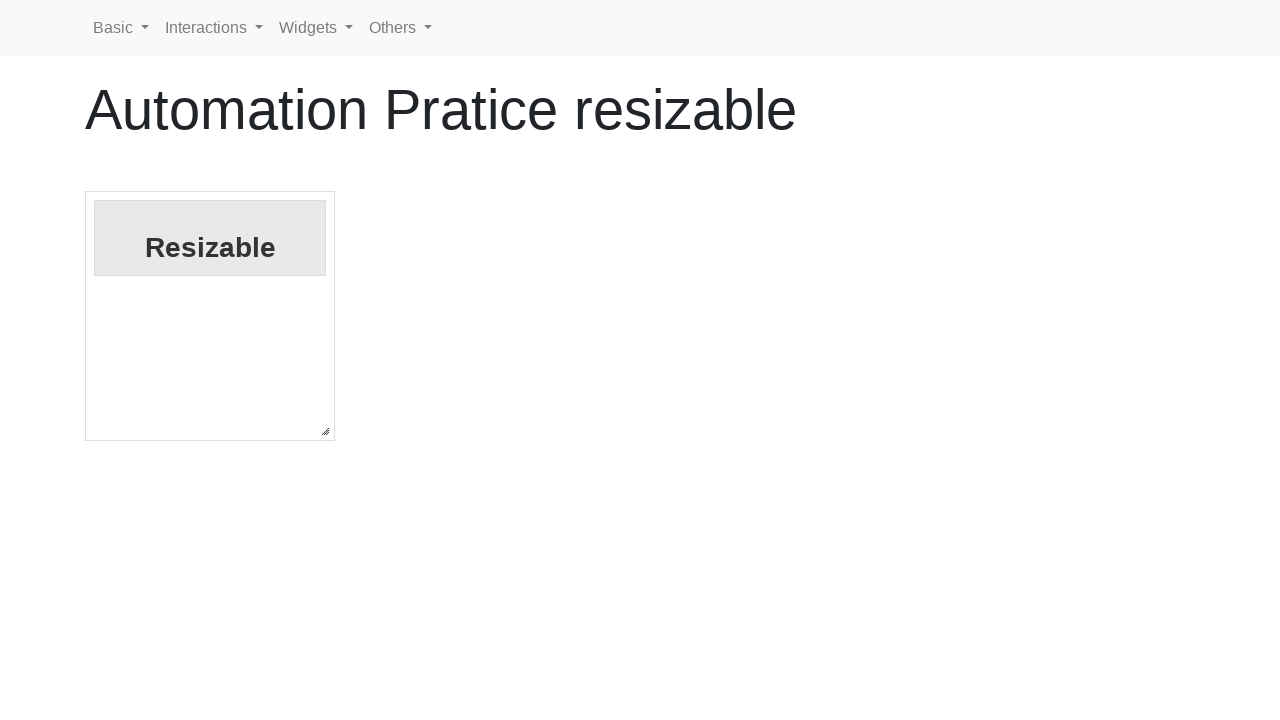

Dragged resize handle 242 pixels to the right at (567, 431)
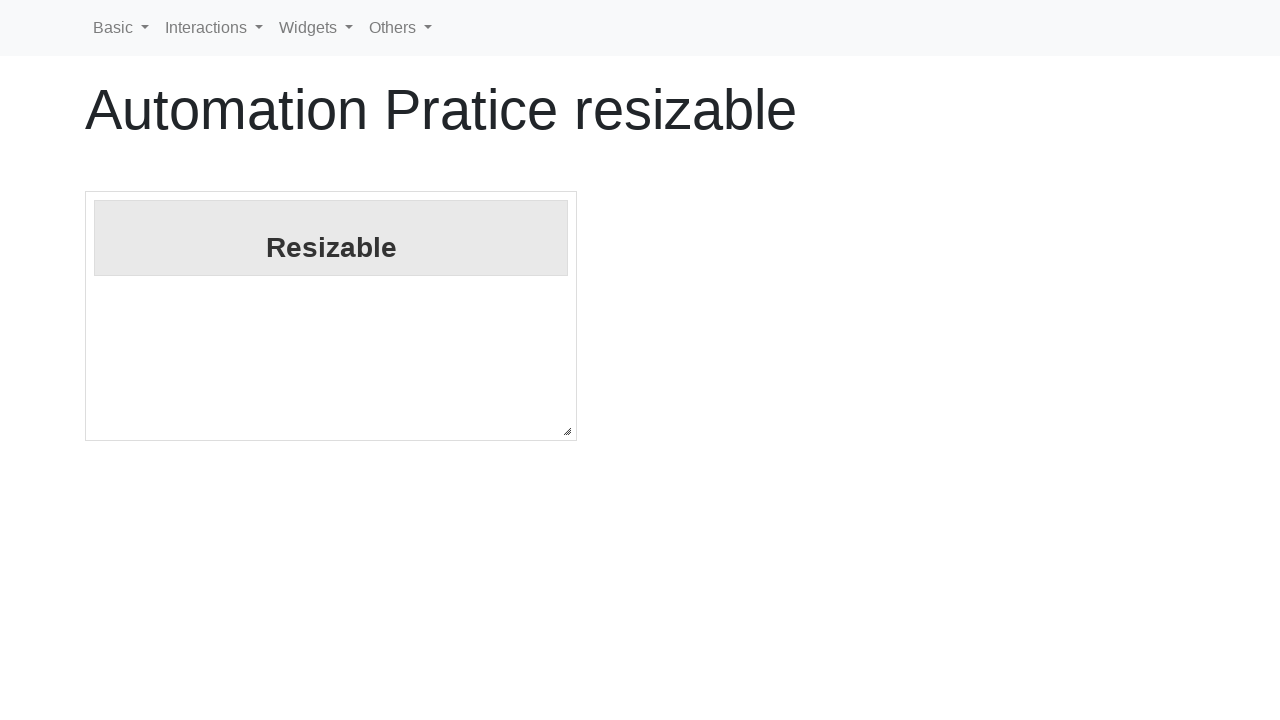

Released mouse button to complete resize operation at (567, 431)
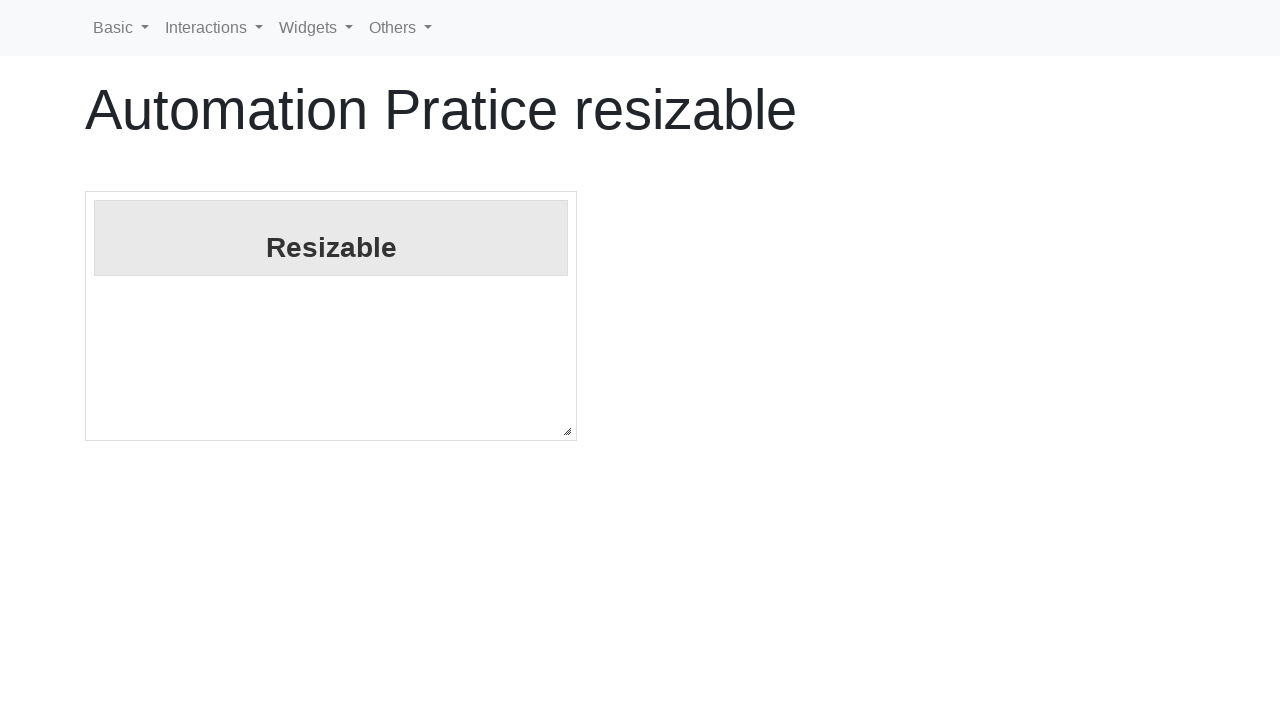

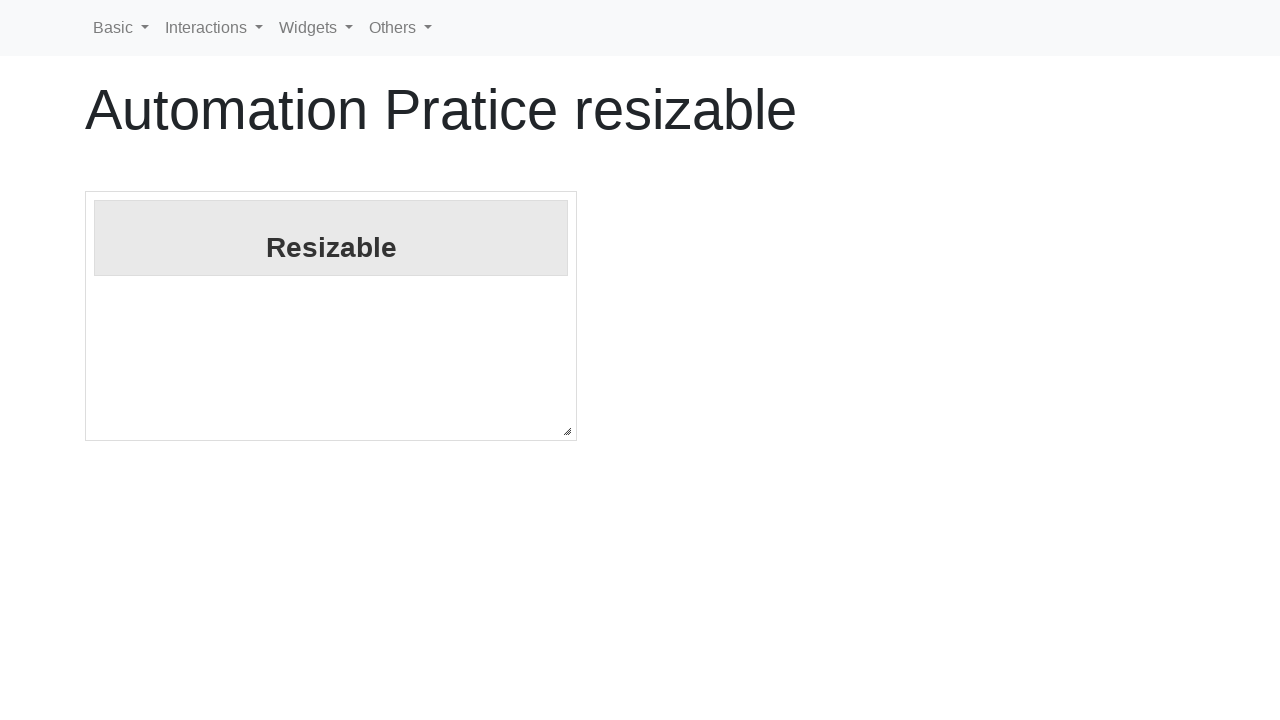